Tests filtering to display only completed items

Starting URL: https://demo.playwright.dev/todomvc

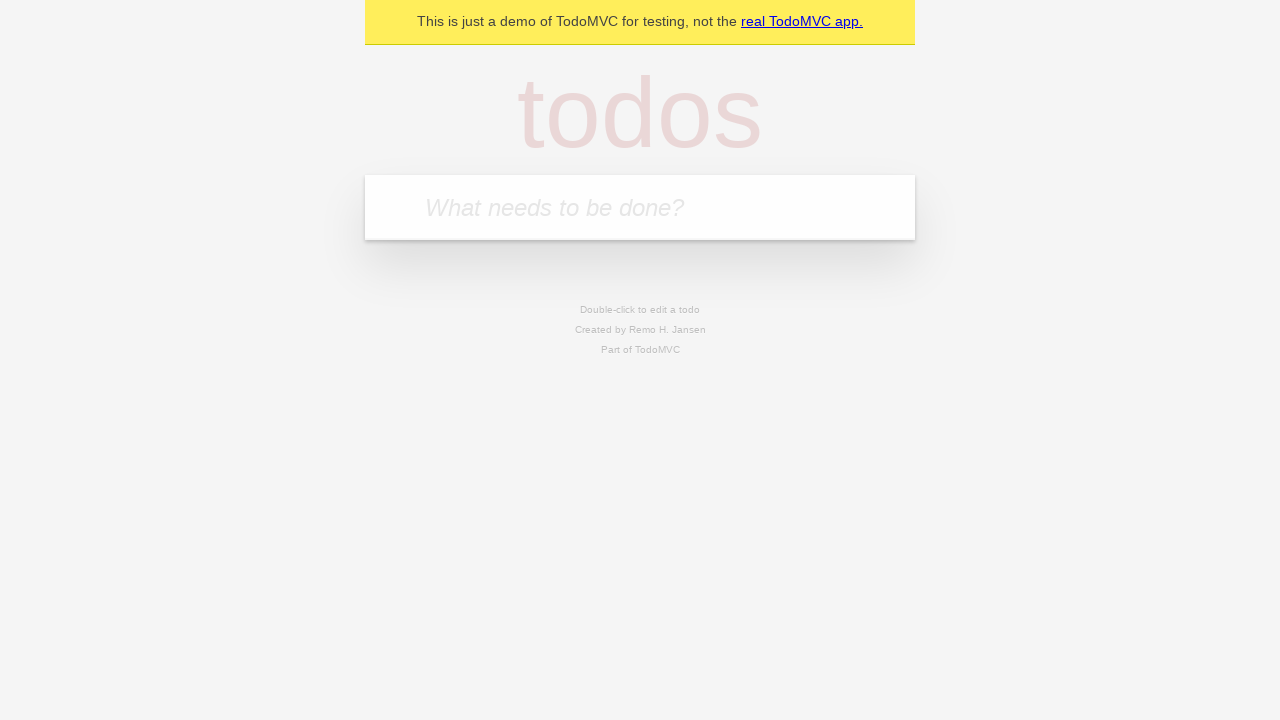

Filled todo input with 'buy some cheese' on internal:attr=[placeholder="What needs to be done?"i]
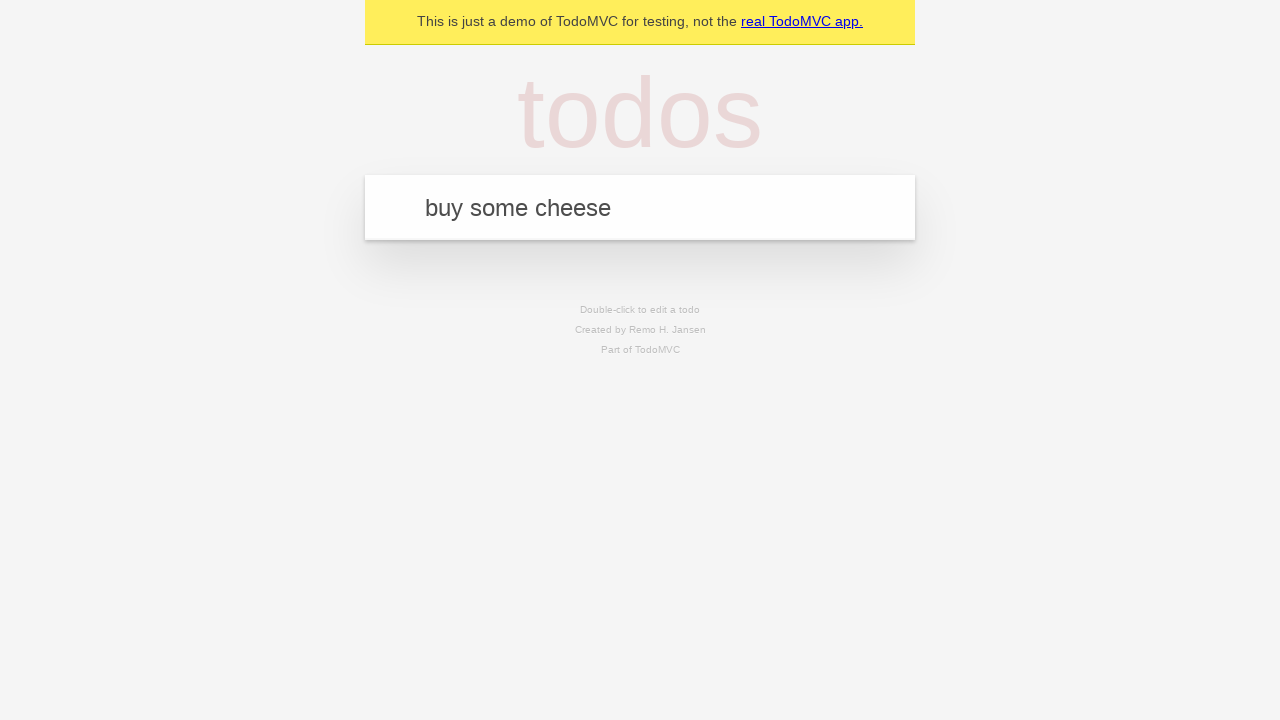

Pressed Enter to add first todo on internal:attr=[placeholder="What needs to be done?"i]
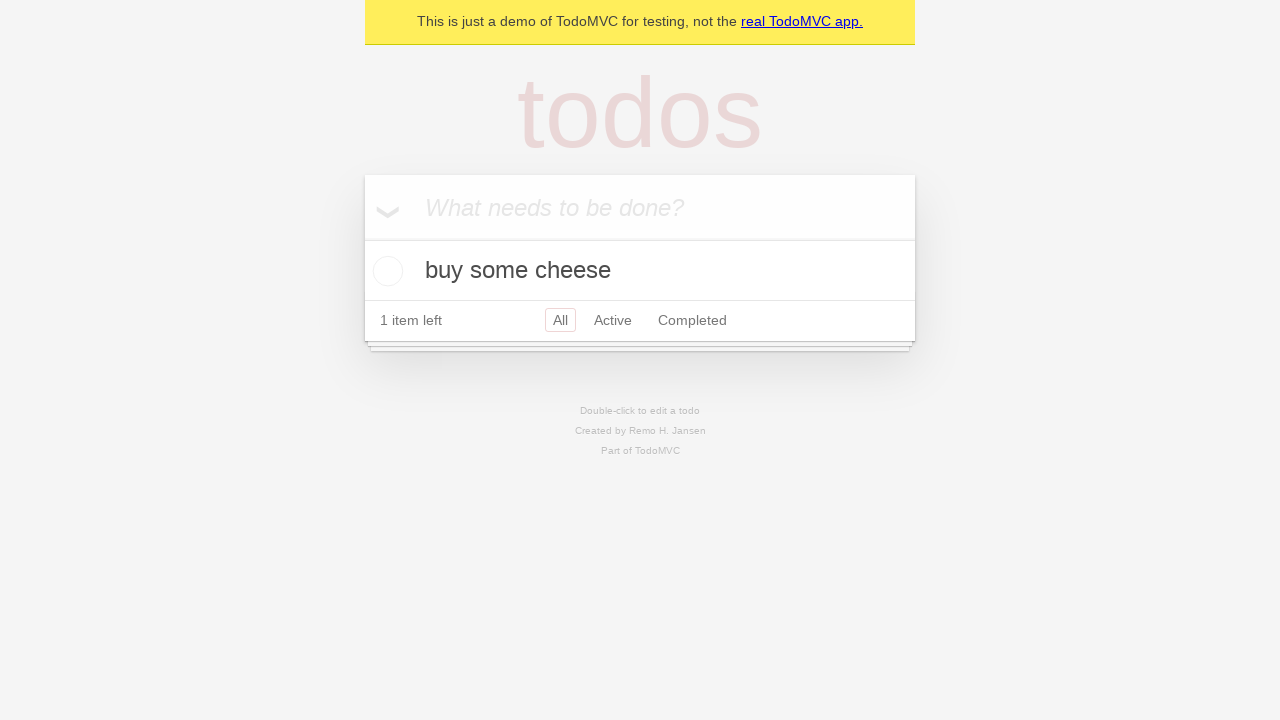

Filled todo input with 'feed the cat' on internal:attr=[placeholder="What needs to be done?"i]
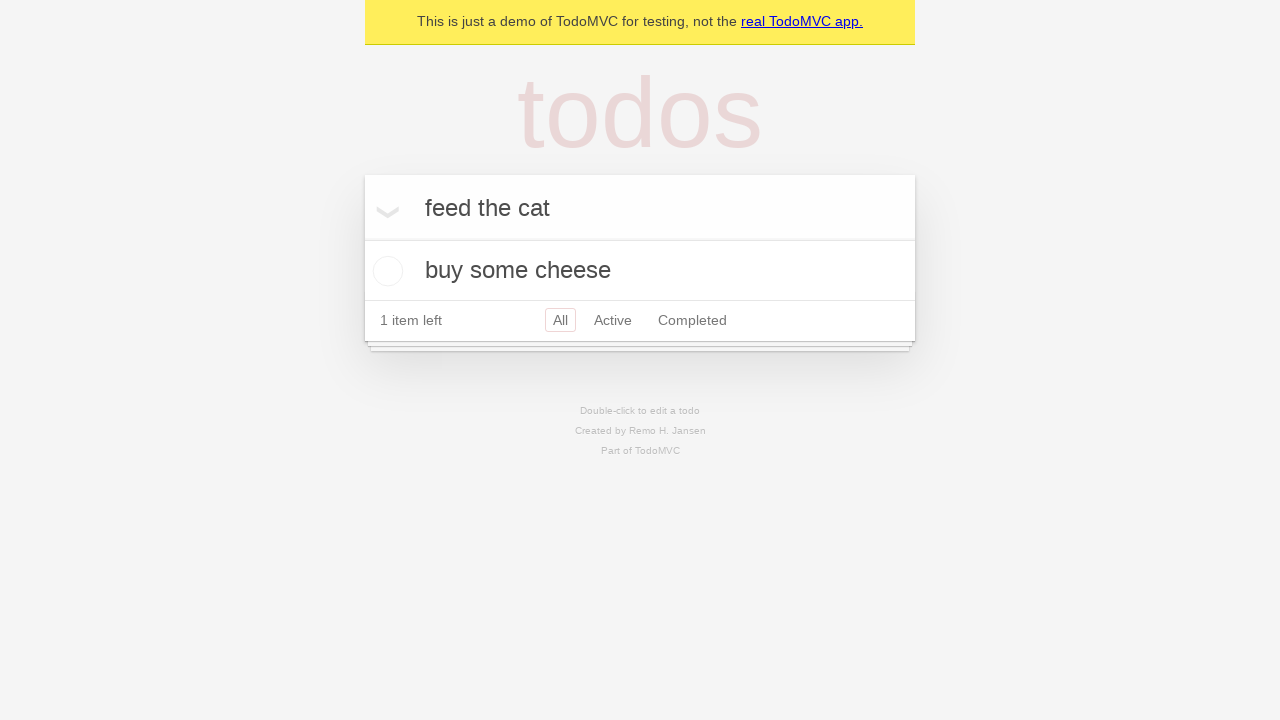

Pressed Enter to add second todo on internal:attr=[placeholder="What needs to be done?"i]
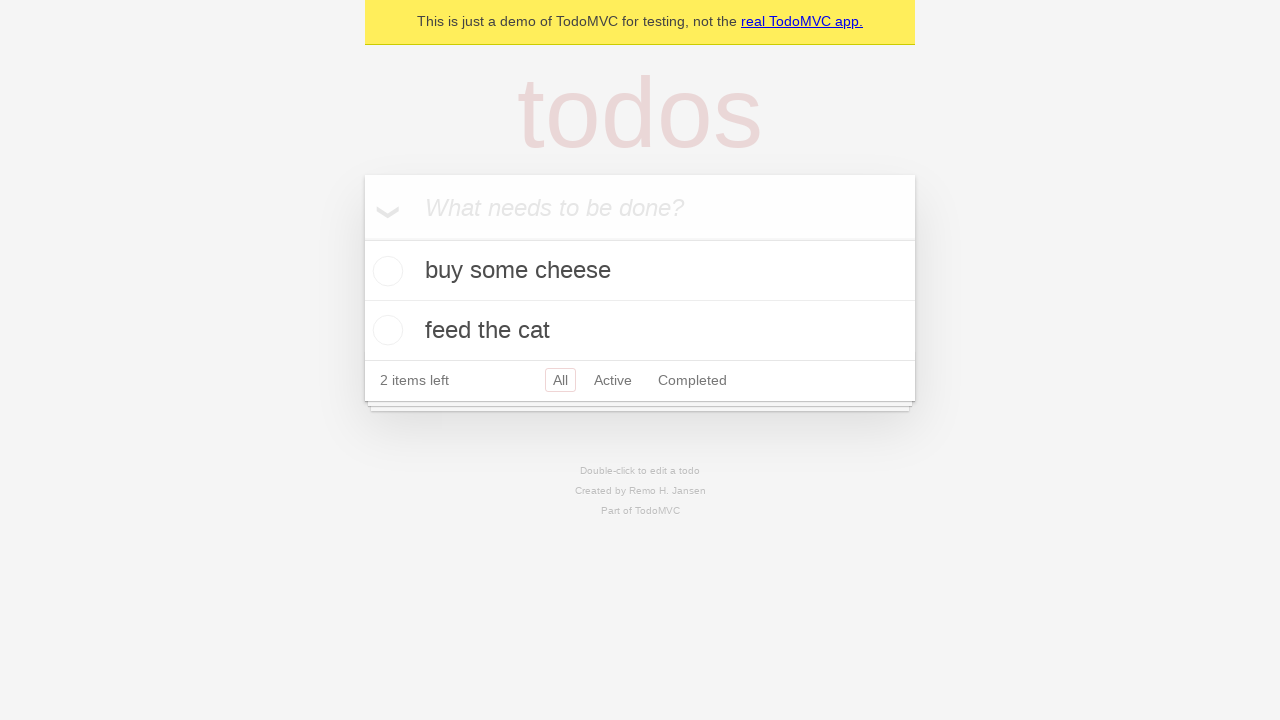

Filled todo input with 'book a doctors appointment' on internal:attr=[placeholder="What needs to be done?"i]
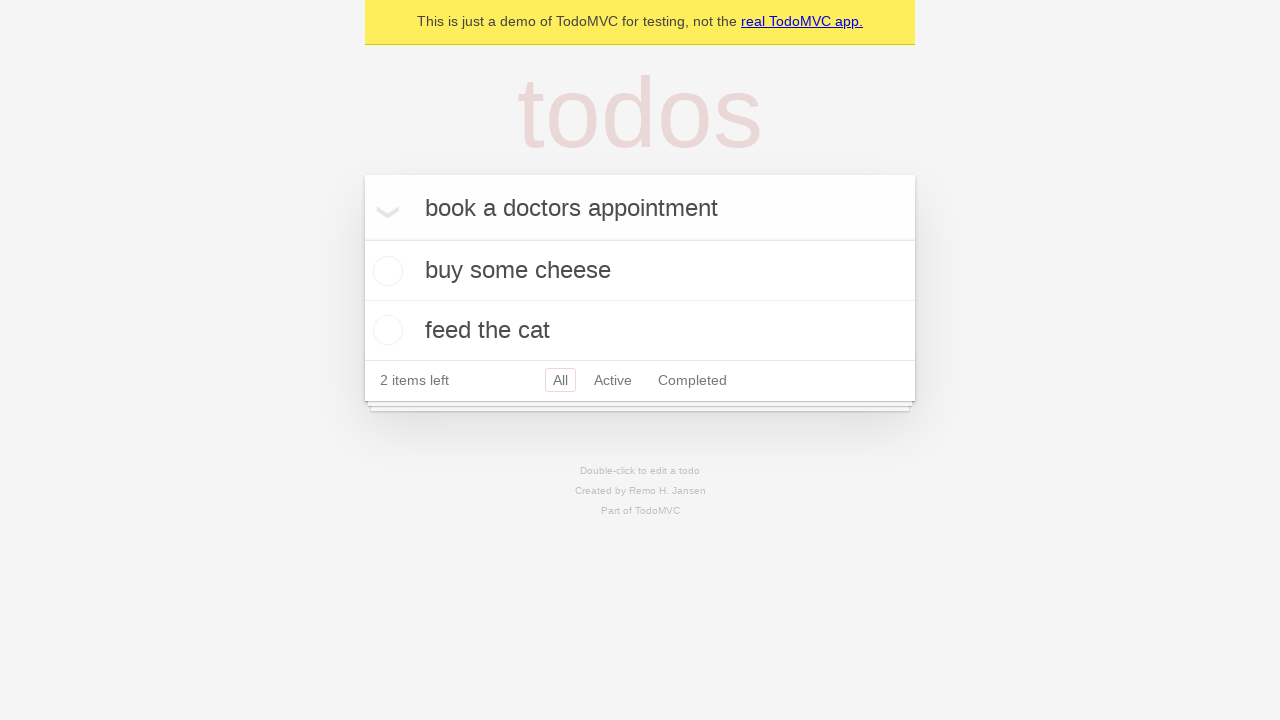

Pressed Enter to add third todo on internal:attr=[placeholder="What needs to be done?"i]
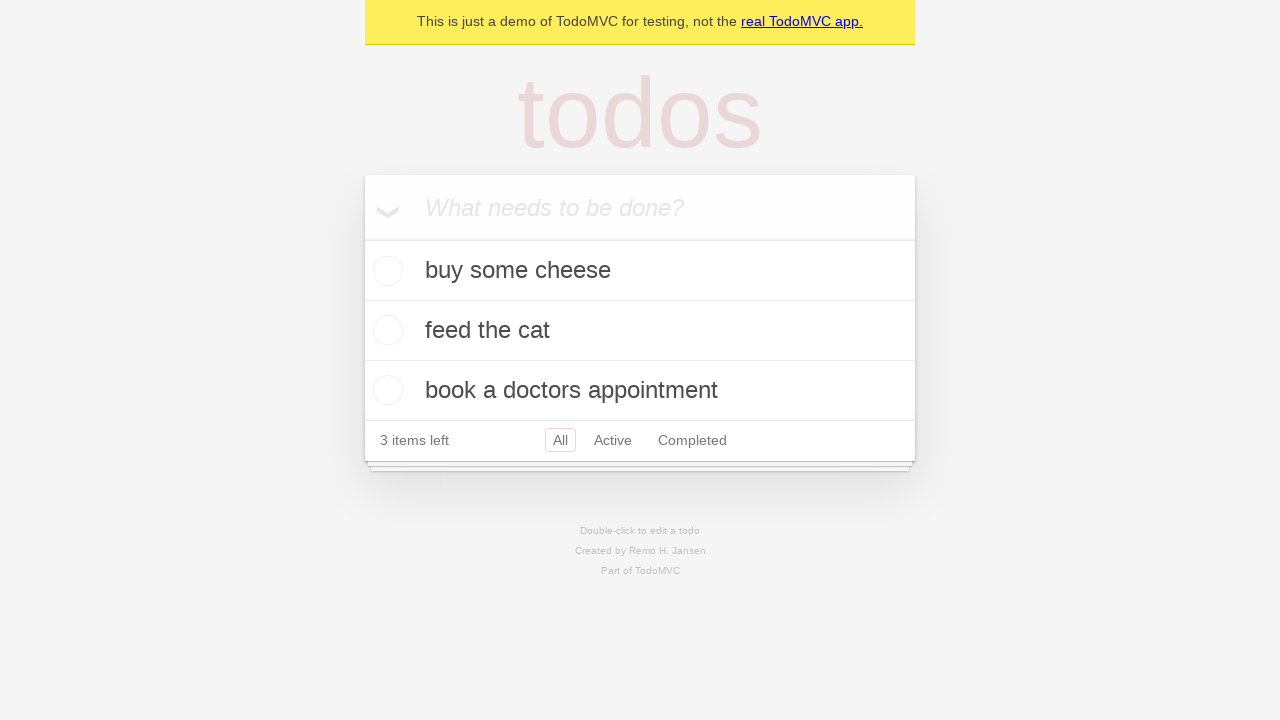

Checked the second todo item 'feed the cat' at (385, 330) on internal:testid=[data-testid="todo-item"s] >> nth=1 >> internal:role=checkbox
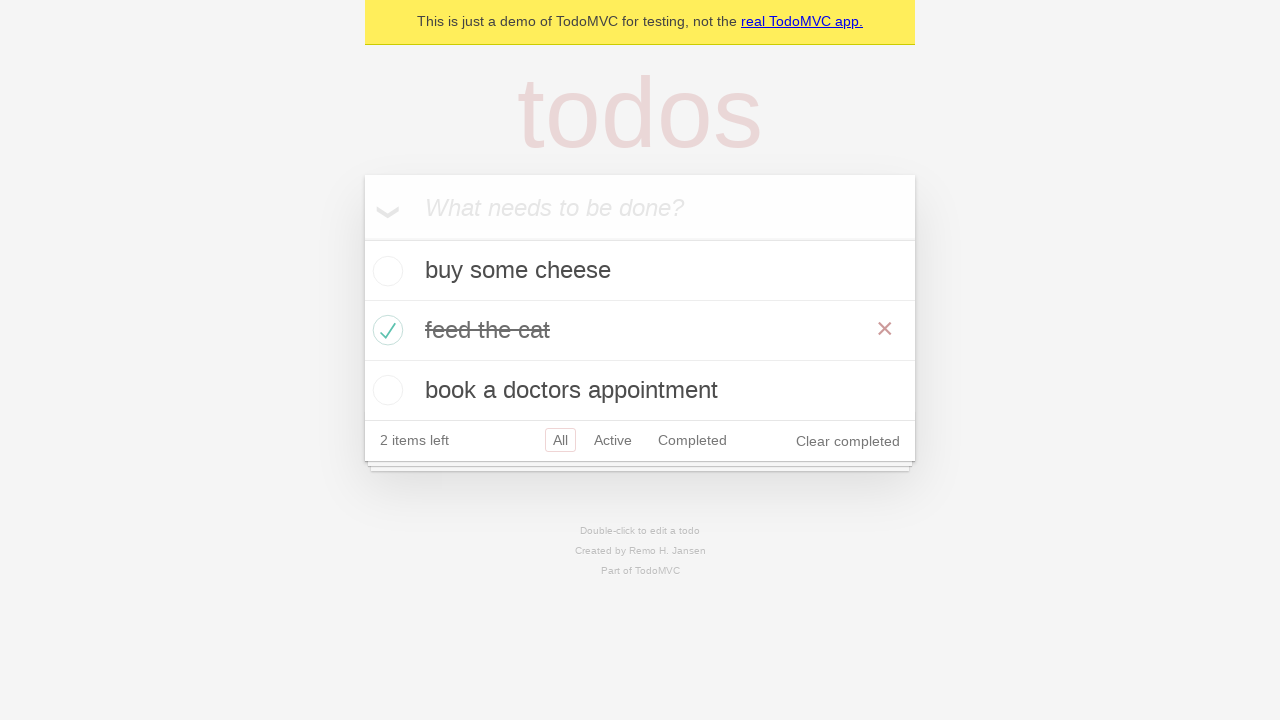

Clicked 'Completed' filter link to display only completed items at (692, 440) on internal:role=link[name="Completed"i]
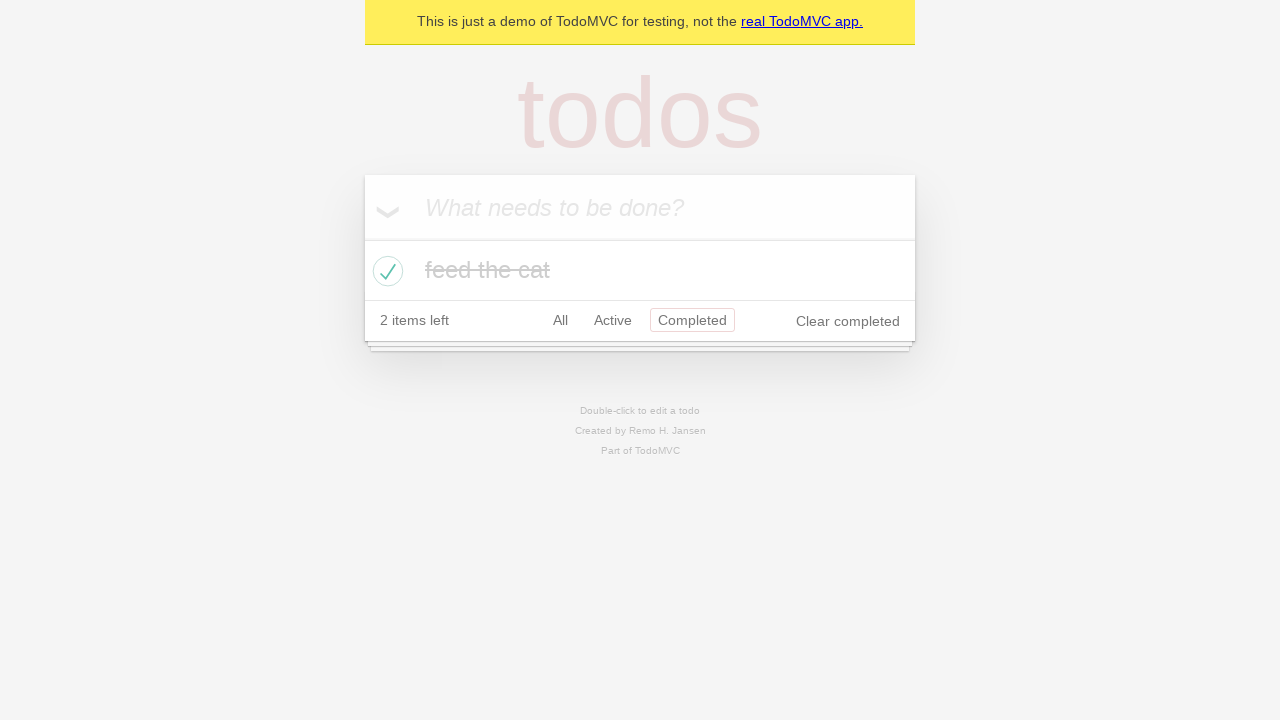

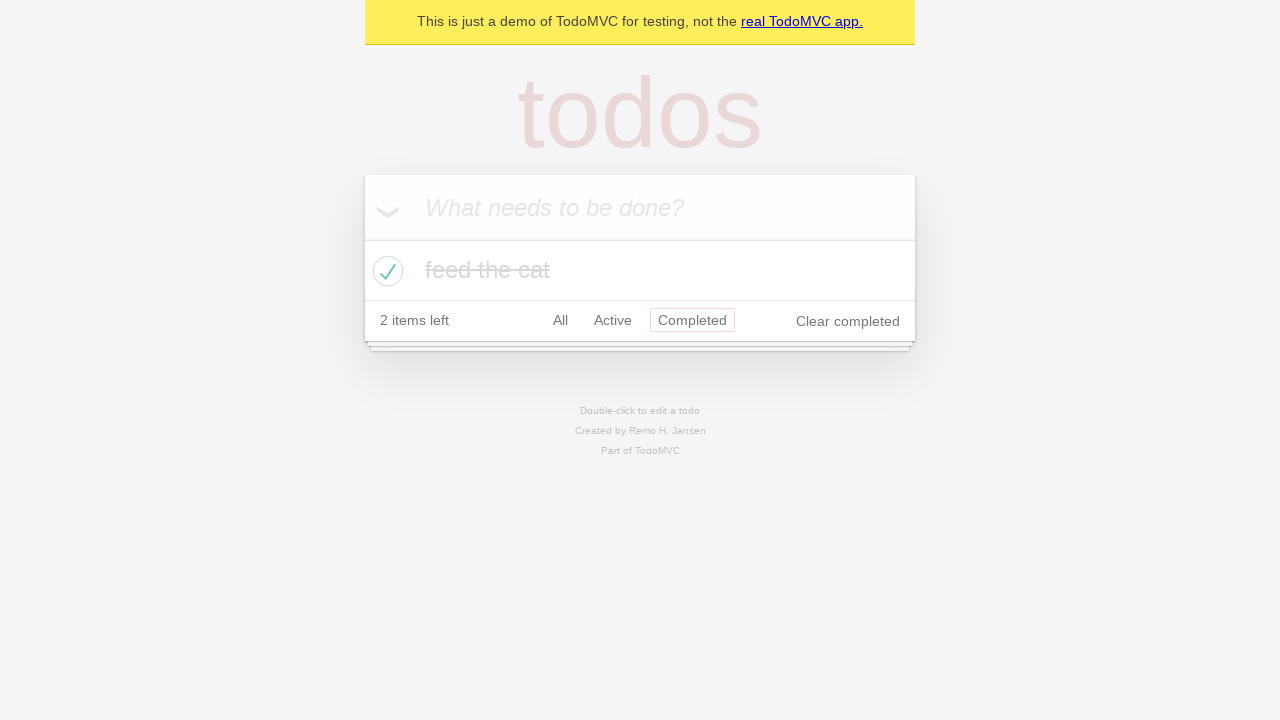